Tests dynamic dropdown functionality by hovering over a dropdown trigger and clicking on the second option in the dropdown menu

Starting URL: https://selectorshub.com/xpath-practice-page/

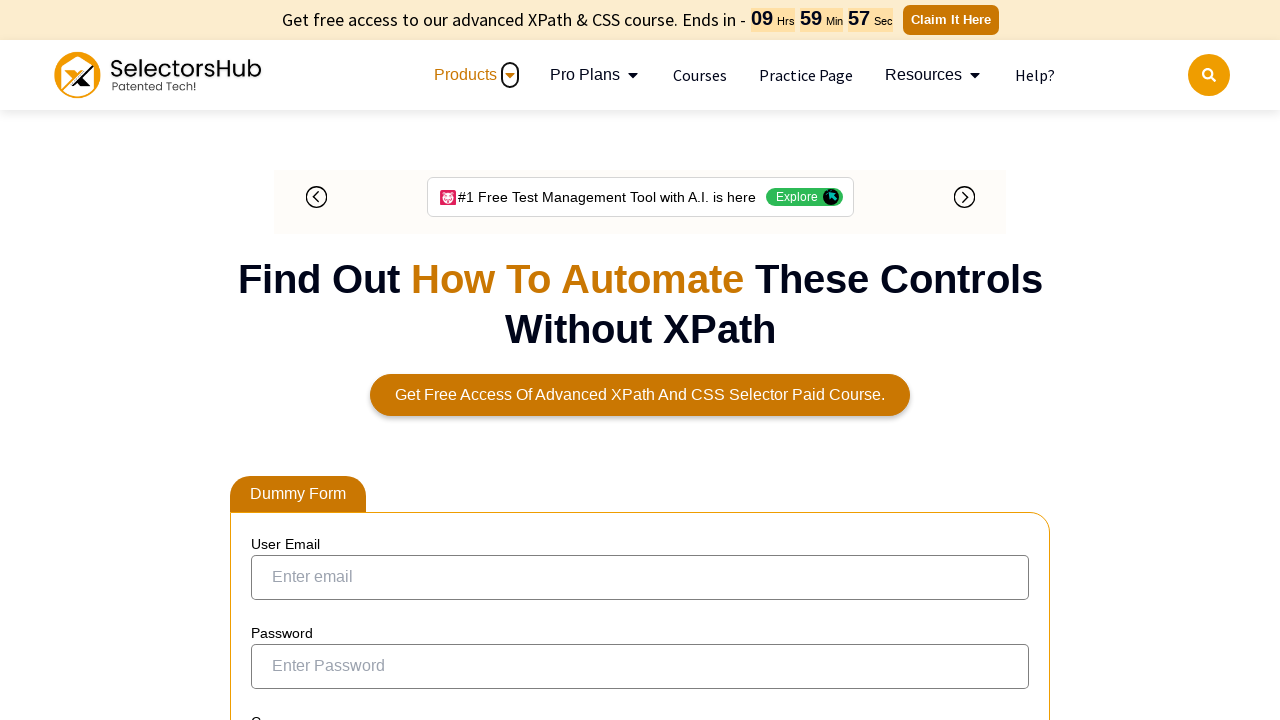

Hovered over 'Checkout here' dropdown trigger at (314, 360) on text=Checkout here
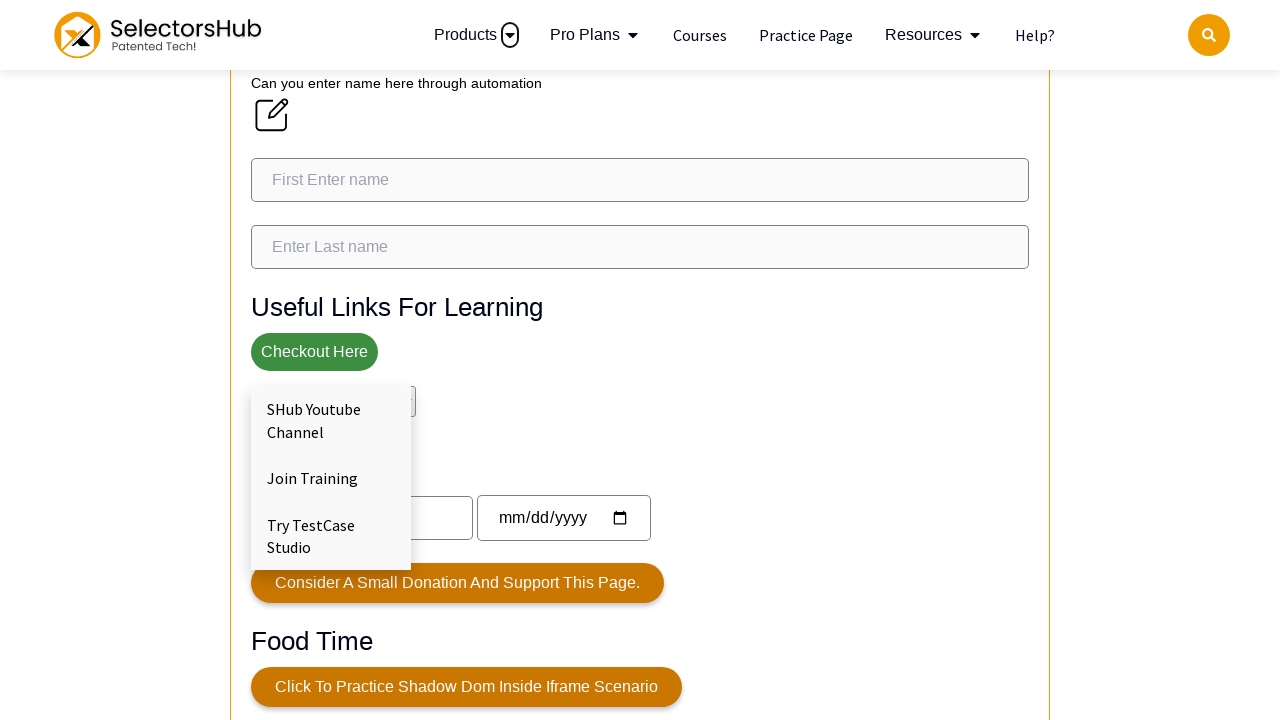

Waited 2 seconds for dropdown menu to appear
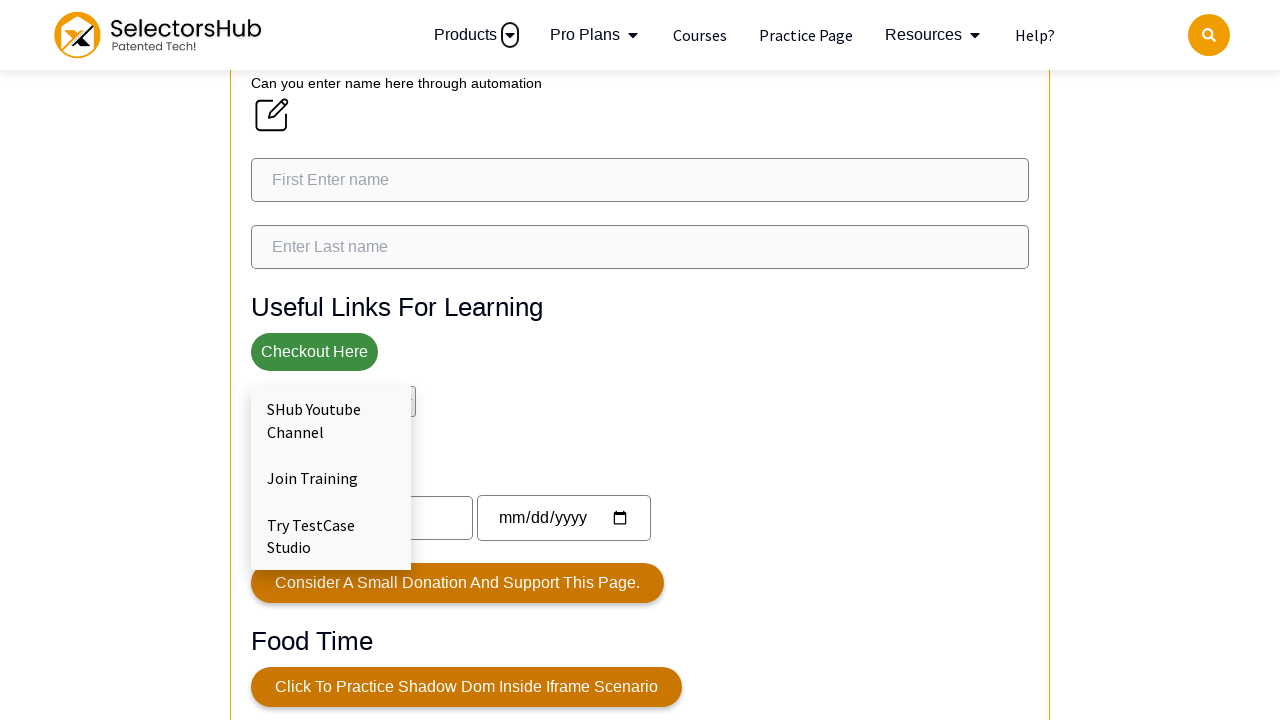

Clicked the second option in the dropdown menu at (331, 478) on xpath=//div[@class="dropdown-content"]/a[2]
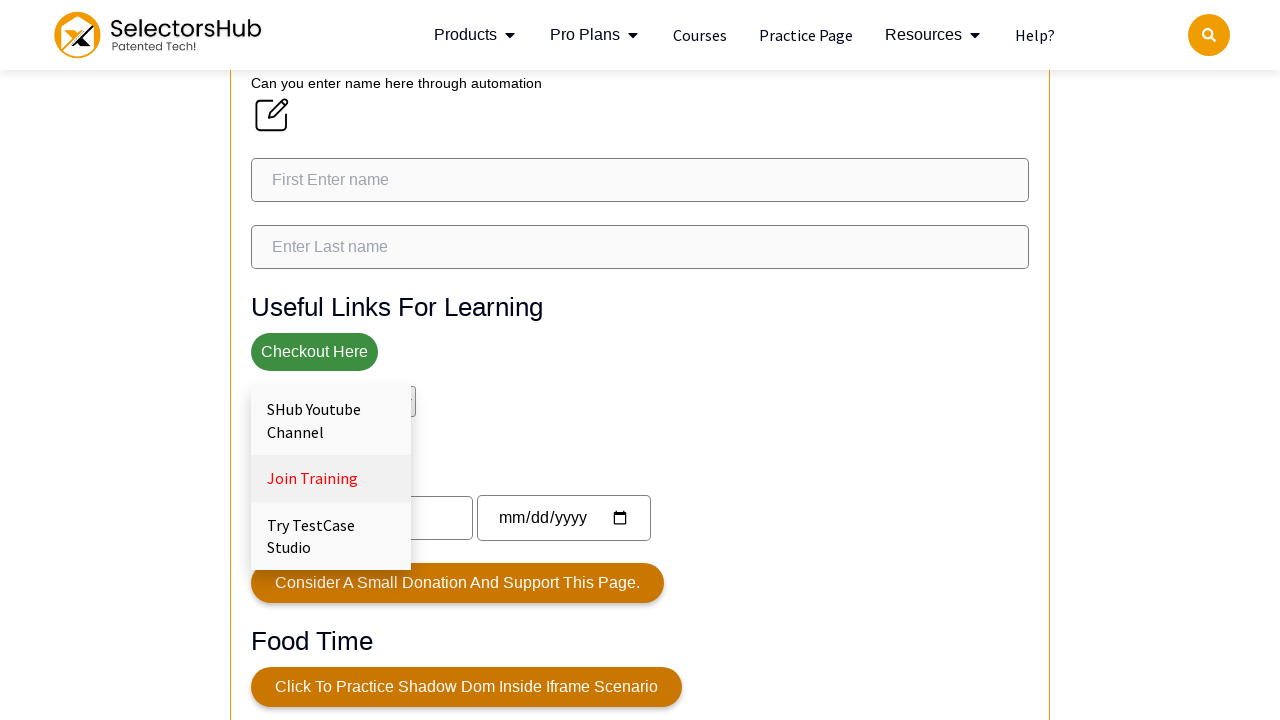

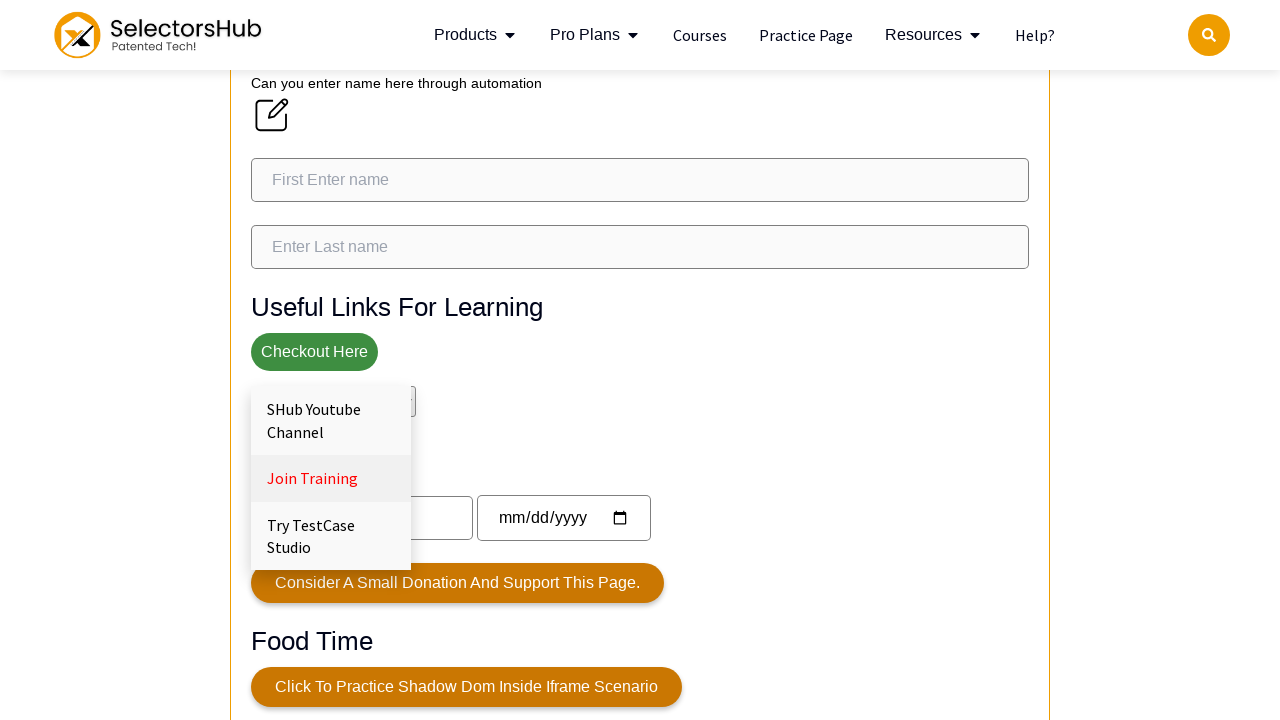